Navigates to a BIA RMA event page and verifies that event slots and date information are displayed correctly.

Starting URL: https://biaarma.com/event/continuation-war-campaignleningrad-outskirts-03b9

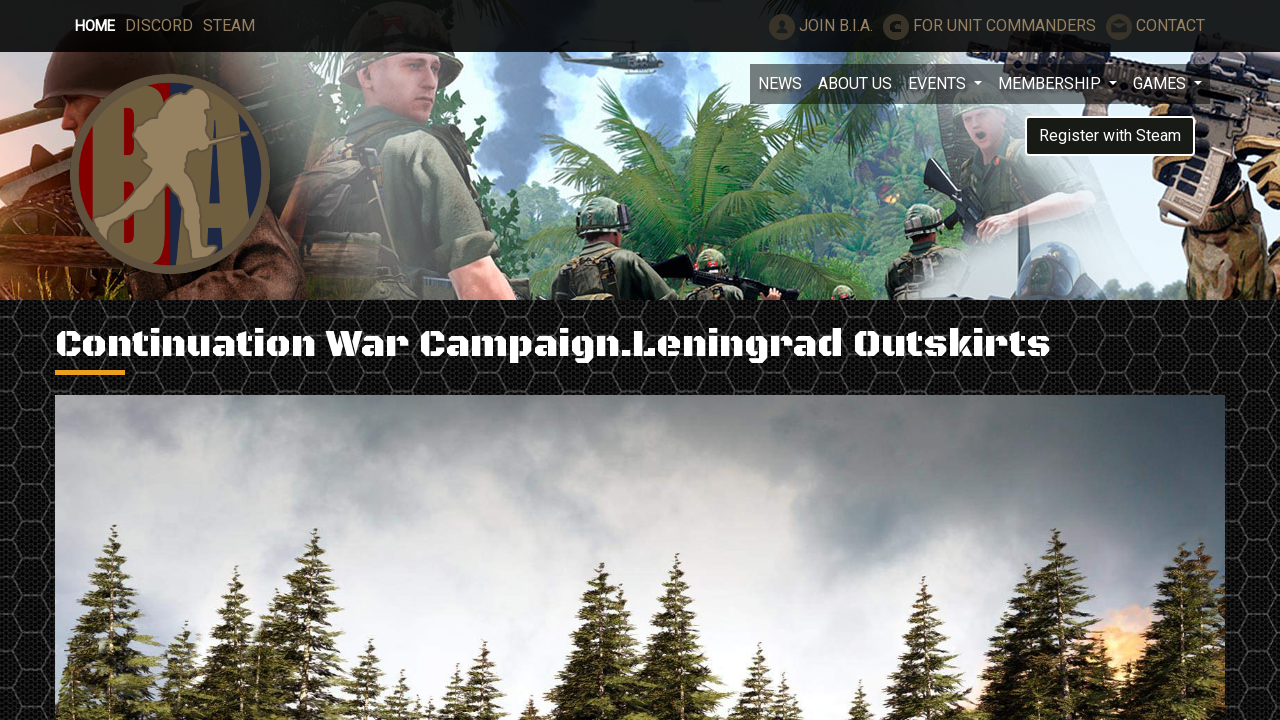

Waited for event slots selector to load
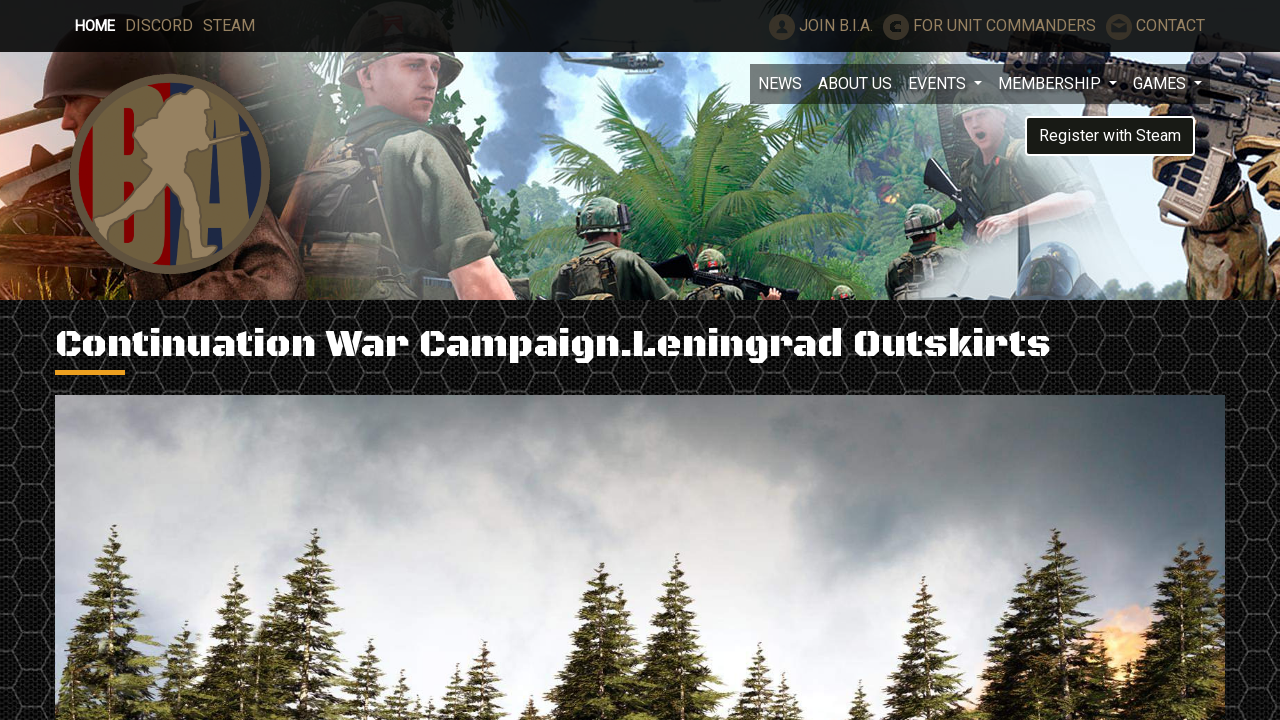

Waited for event date label selector to load
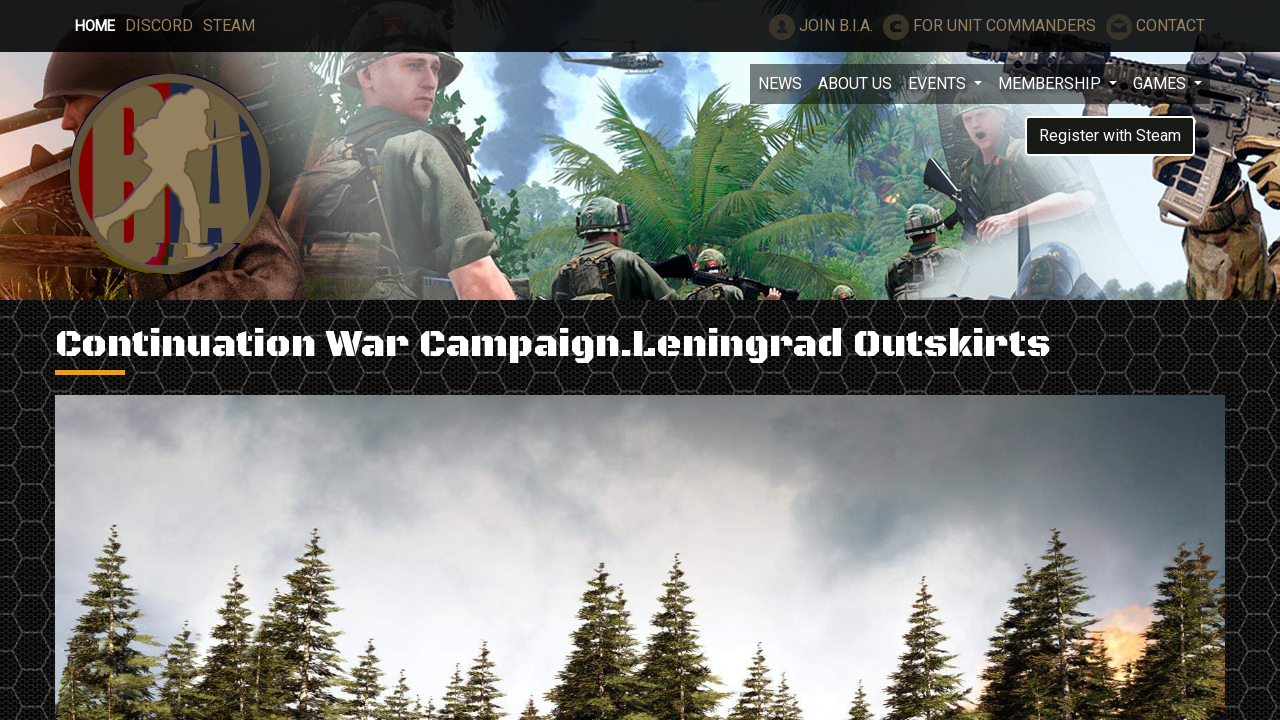

Located all event slot elements on the page
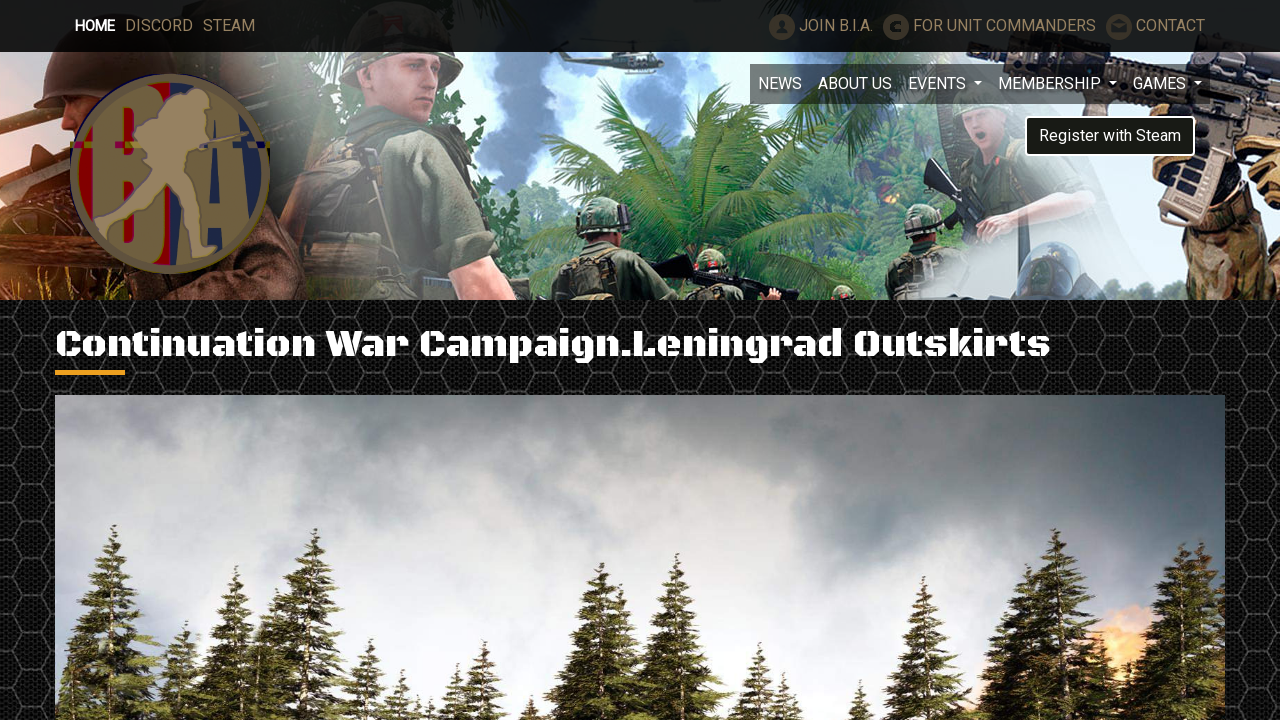

Verified that 108 event slot(s) are present on the page
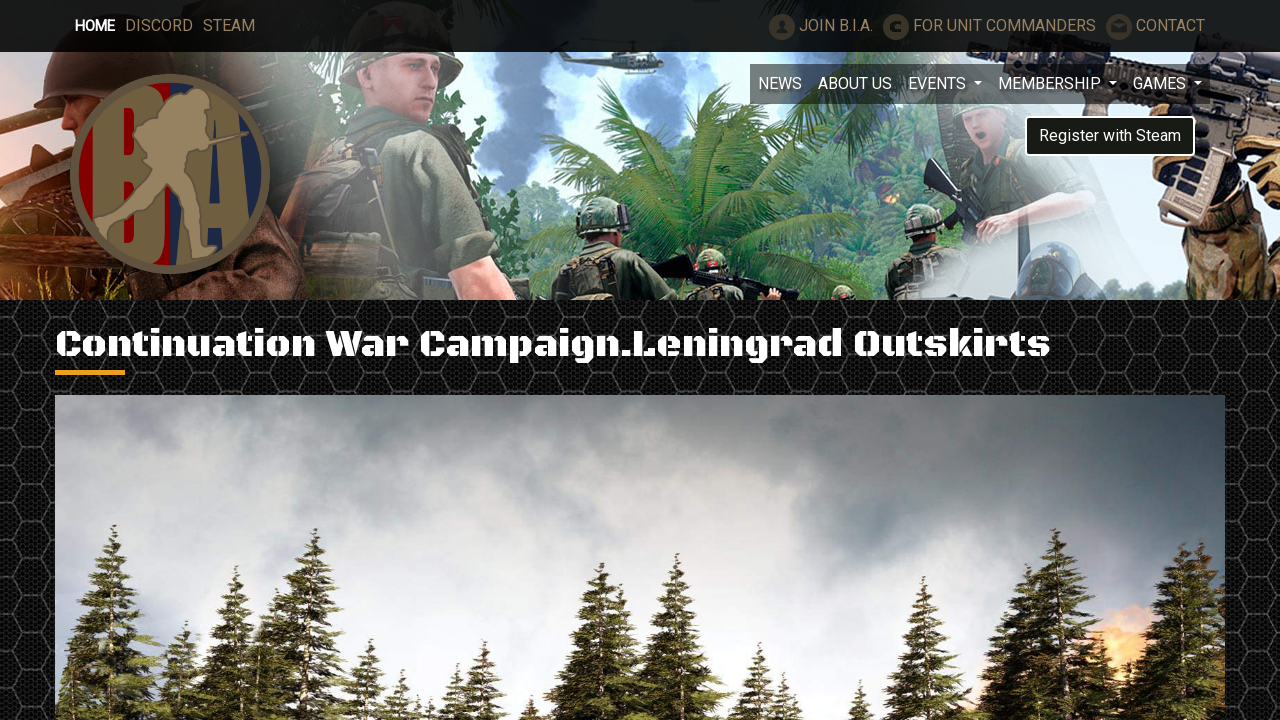

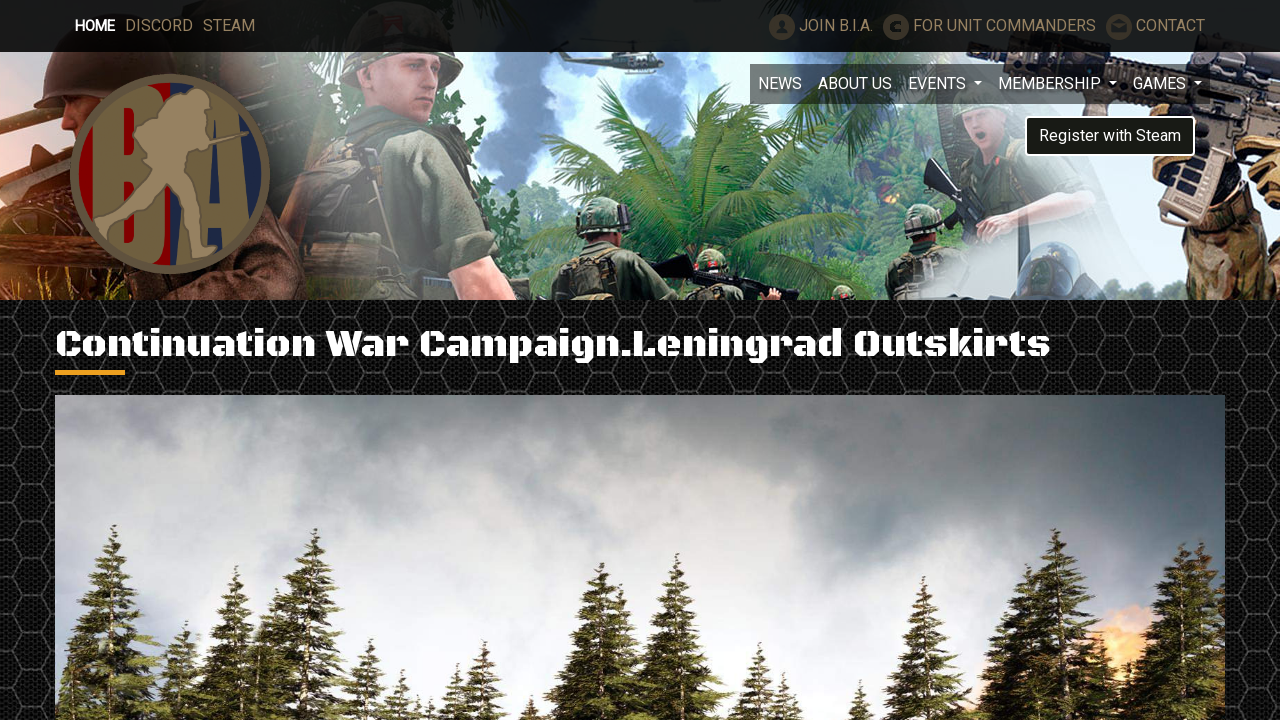